Navigates to OpenCart demo site and verifies the page loads by checking the page title

Starting URL: https://naveenautomationlabs.com/opencart/

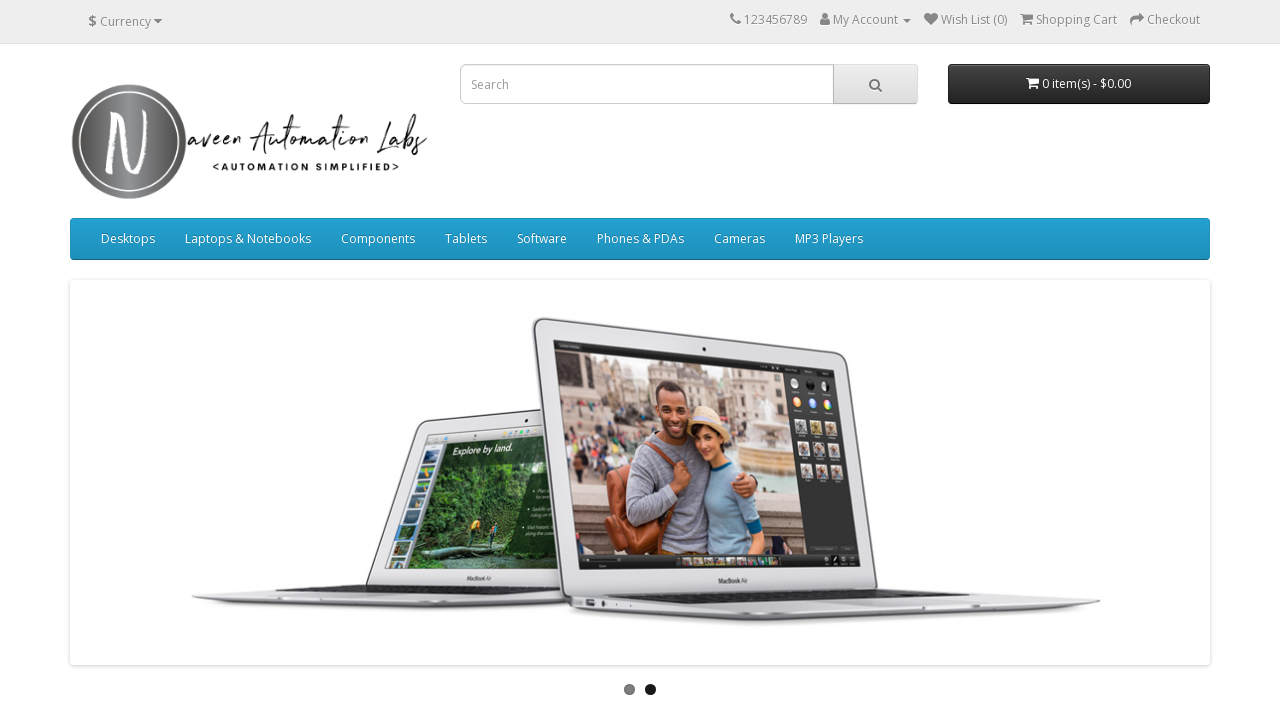

Waited for page DOM to be fully loaded
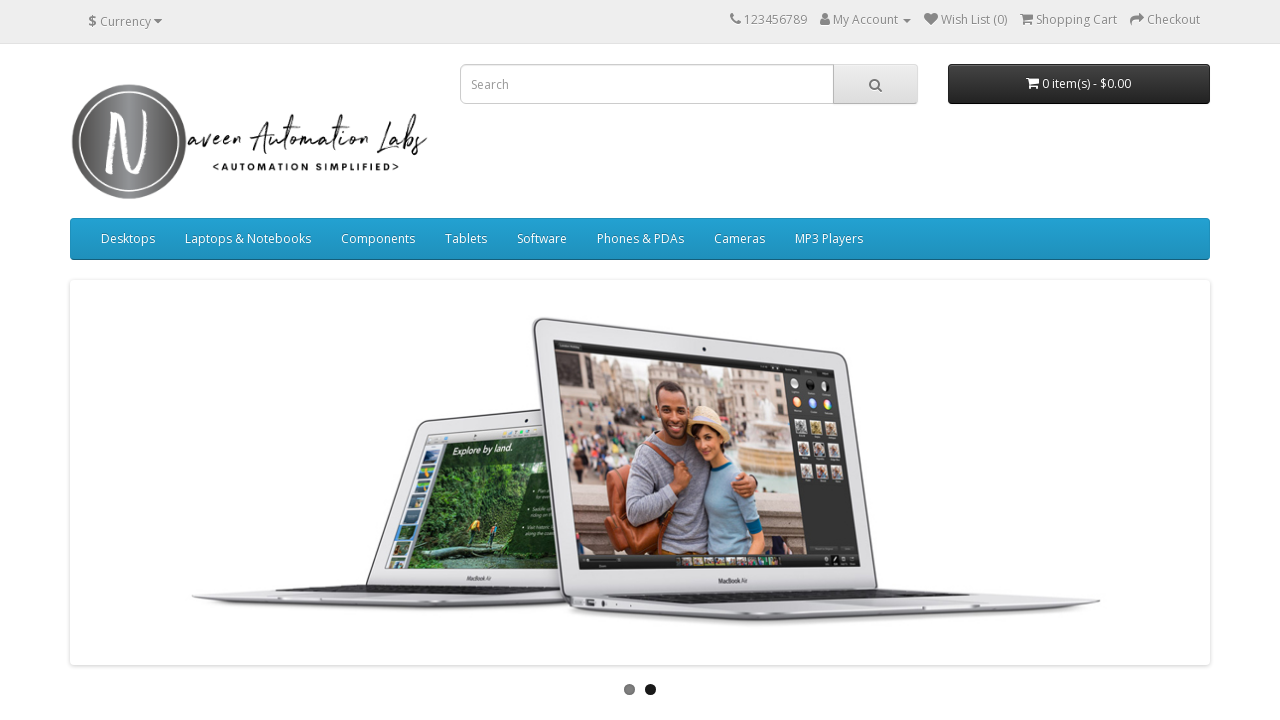

Retrieved page title: 'Your Store'
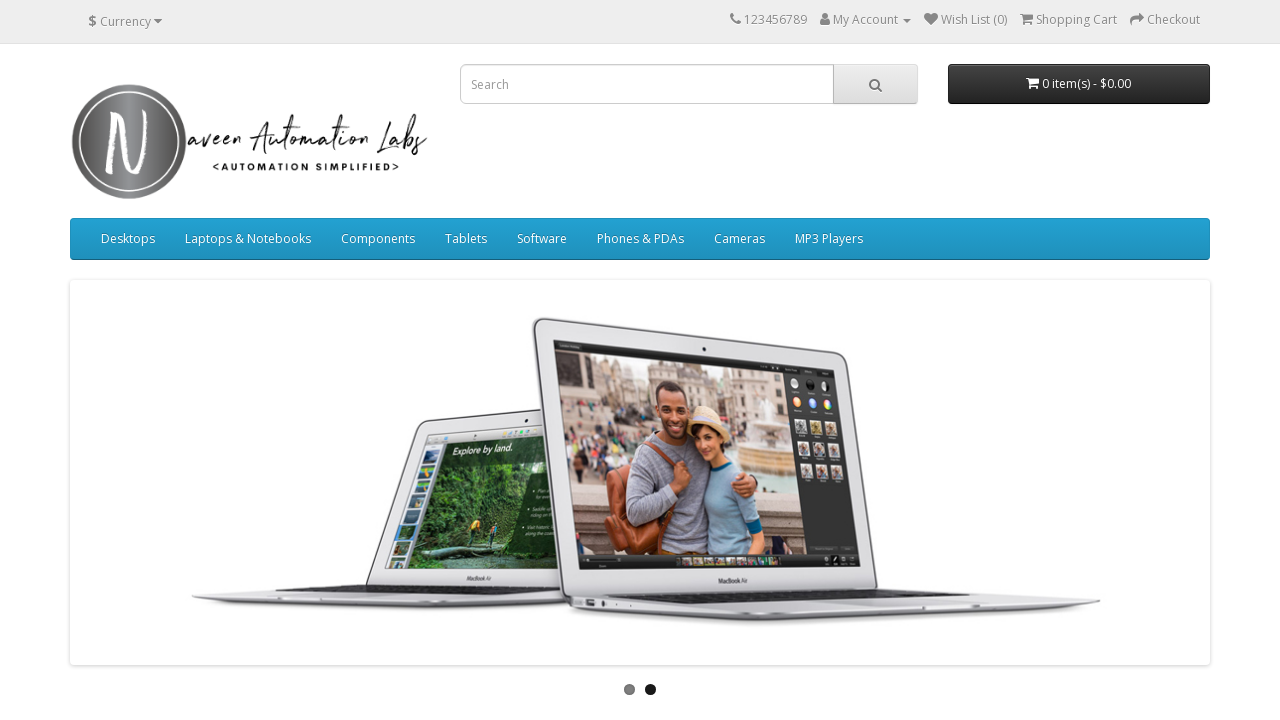

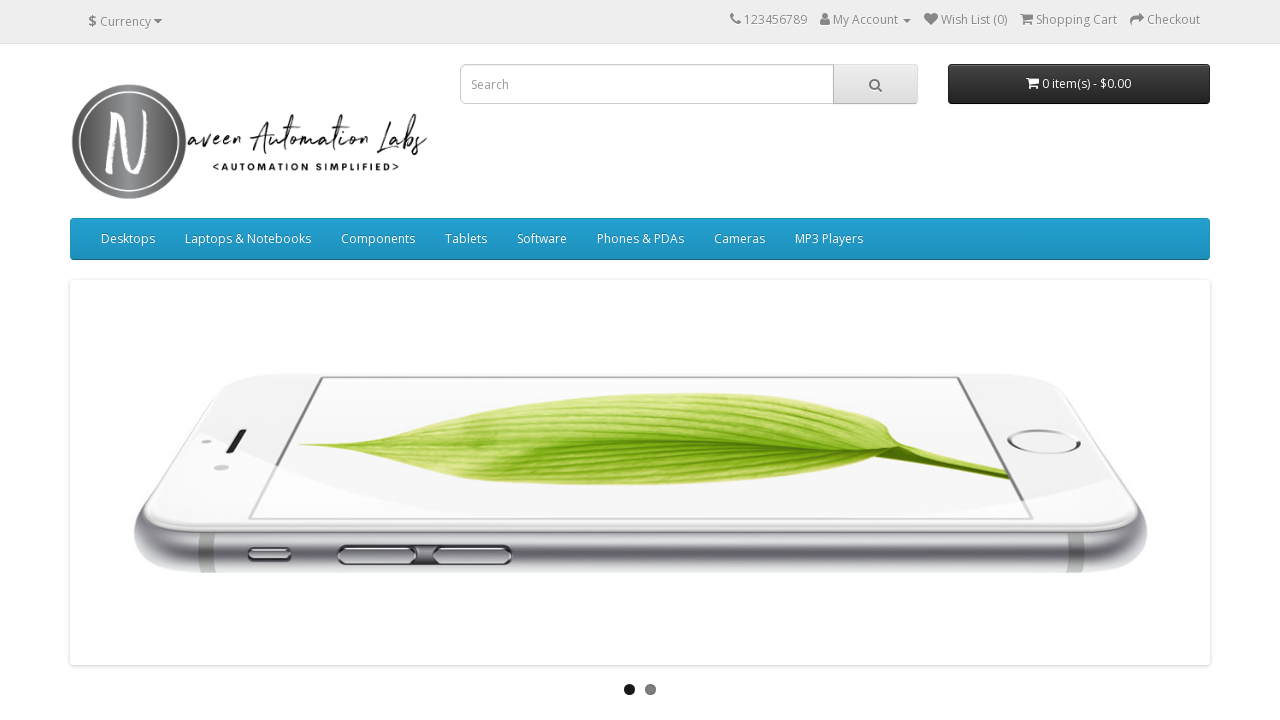